Tests dynamic page loading by clicking a start button and waiting up to 8 seconds for the "Hello World!" text to appear

Starting URL: http://the-internet.herokuapp.com/dynamic_loading/2

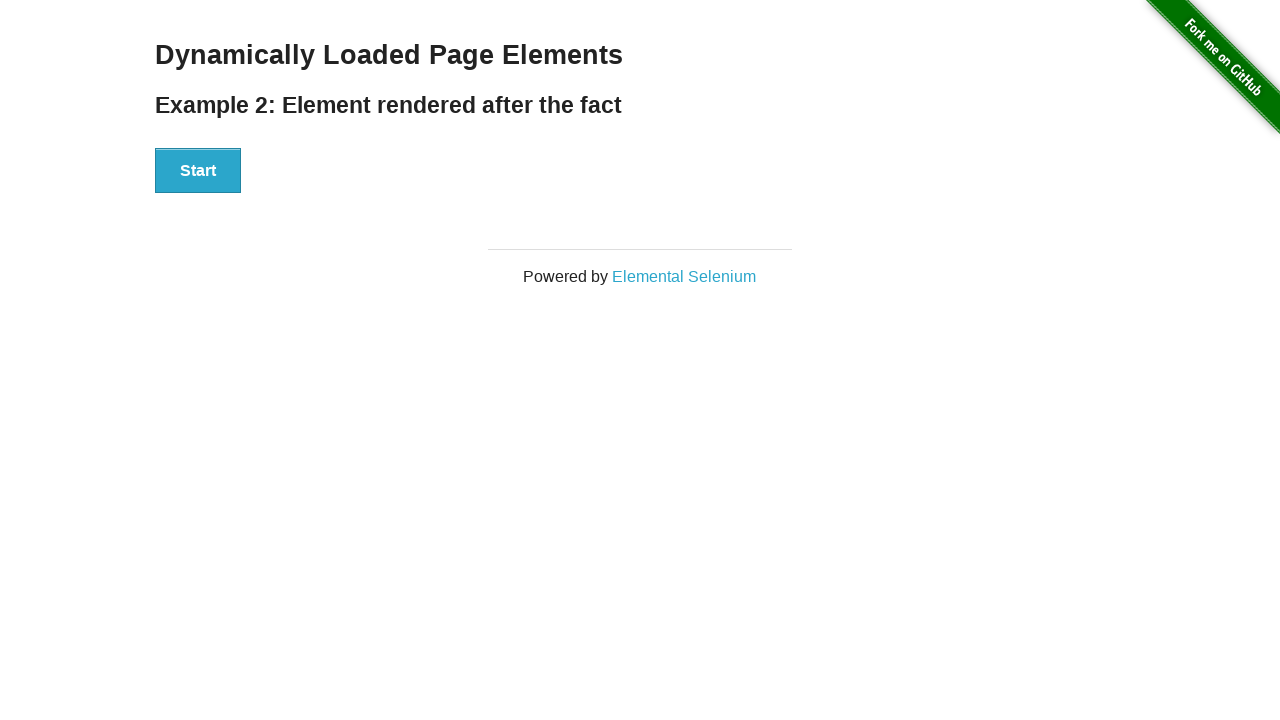

Clicked start button to trigger dynamic content loading at (198, 171) on #start button
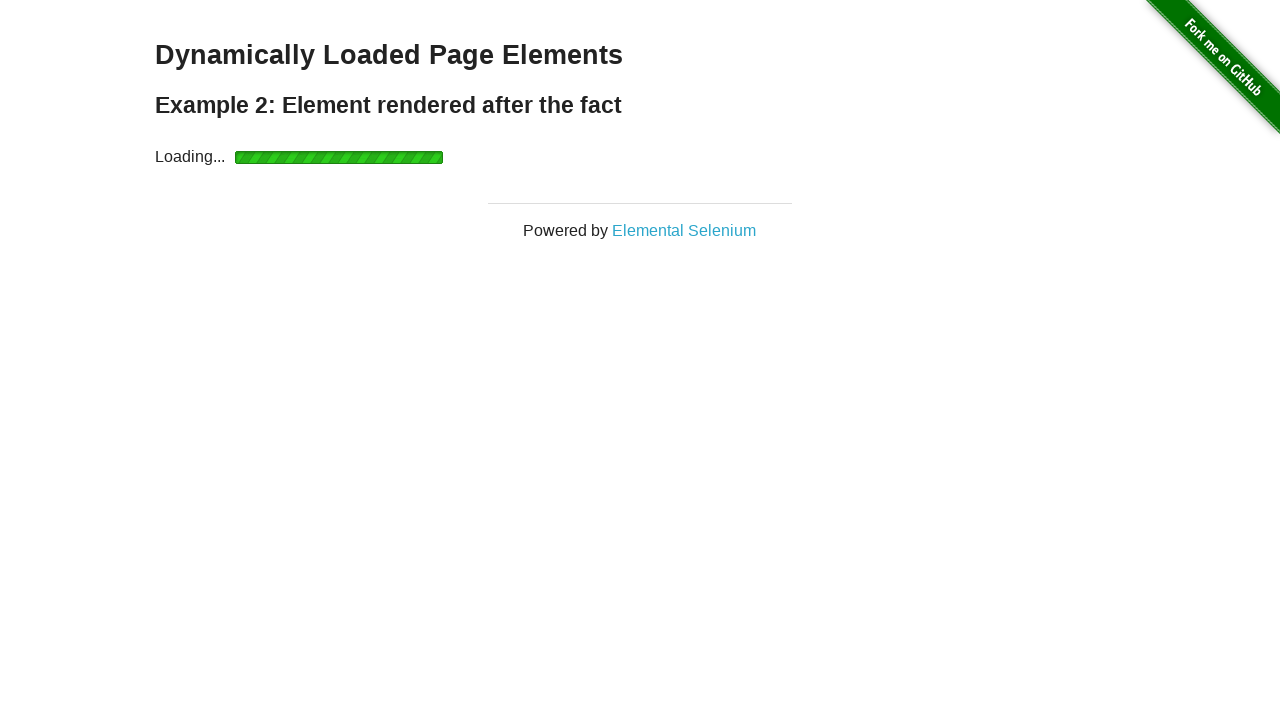

Waited up to 8 seconds for finish element to appear
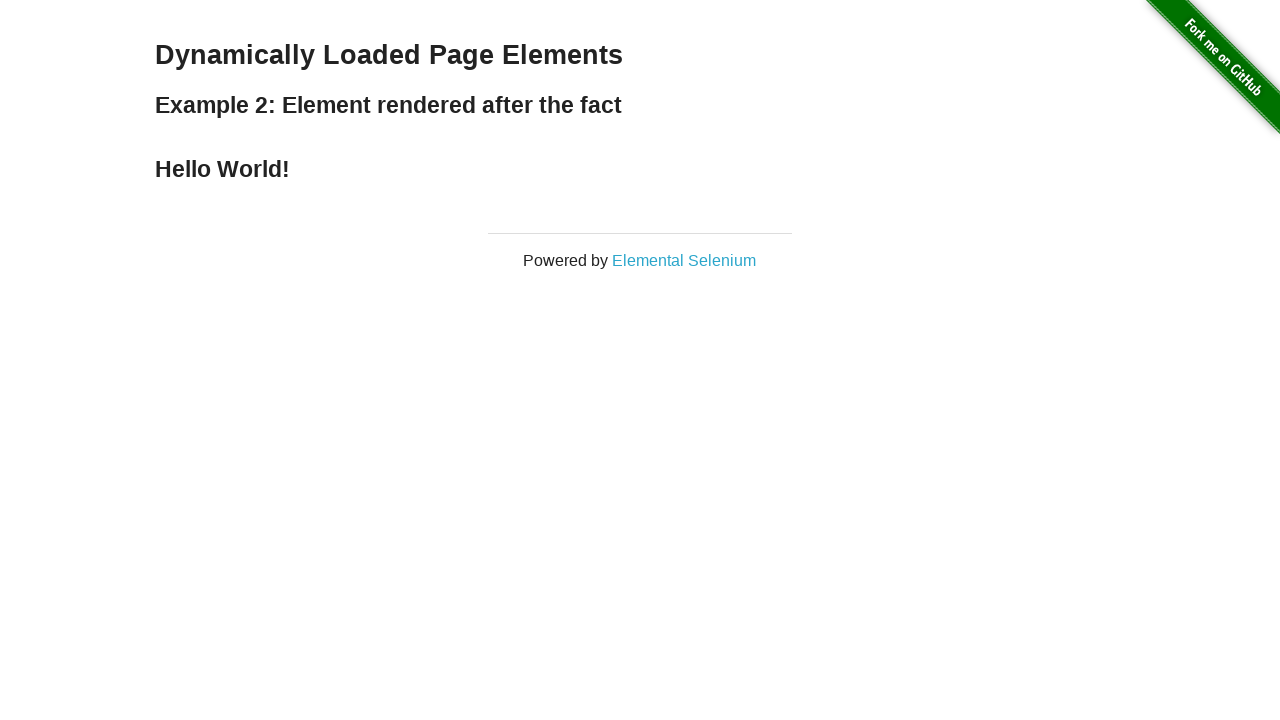

Verified that finish element contains 'Hello World!' text
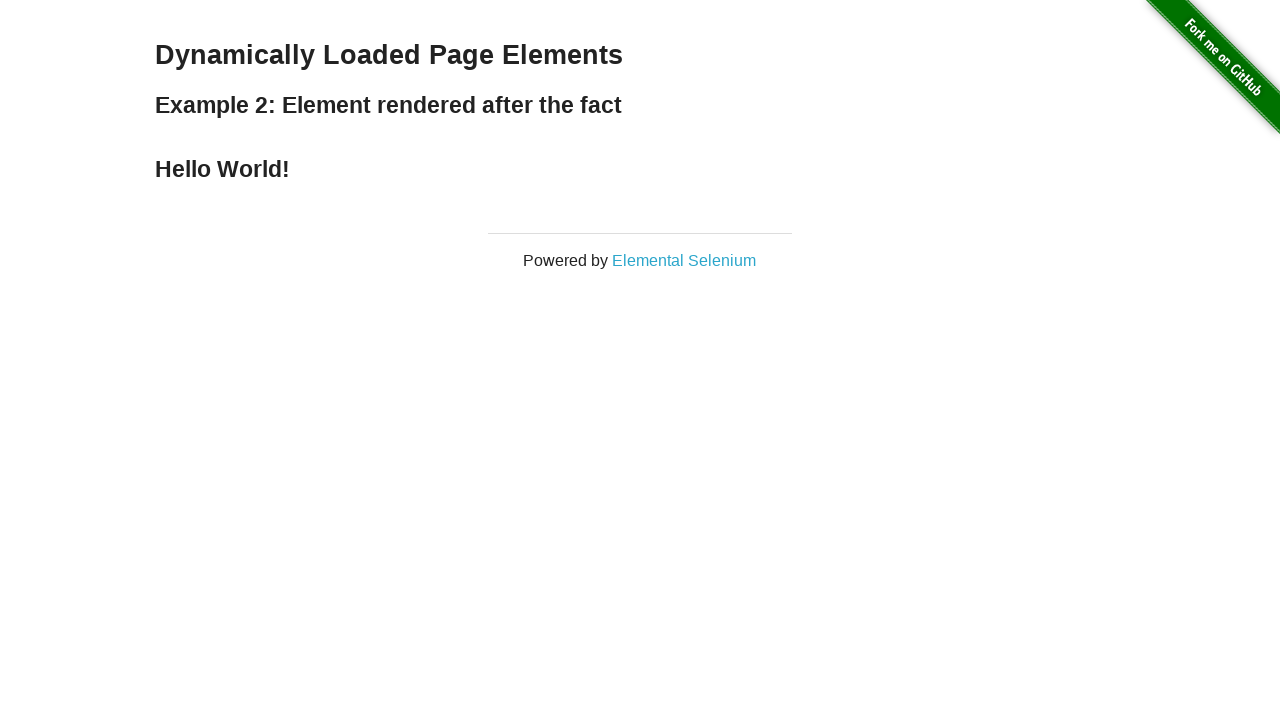

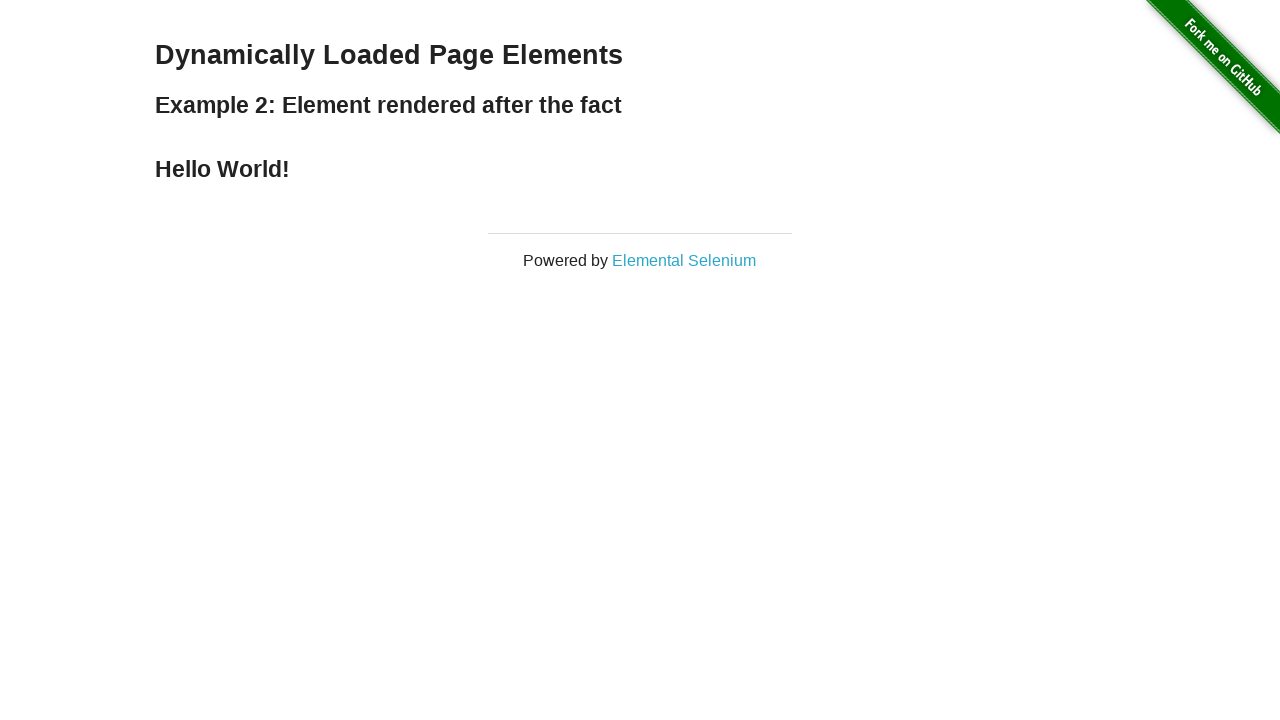